Tests multiple selection in the expectation dropdown by selecting multiple options

Starting URL: https://katalon-test.s3.amazonaws.com/aut/html/form.html

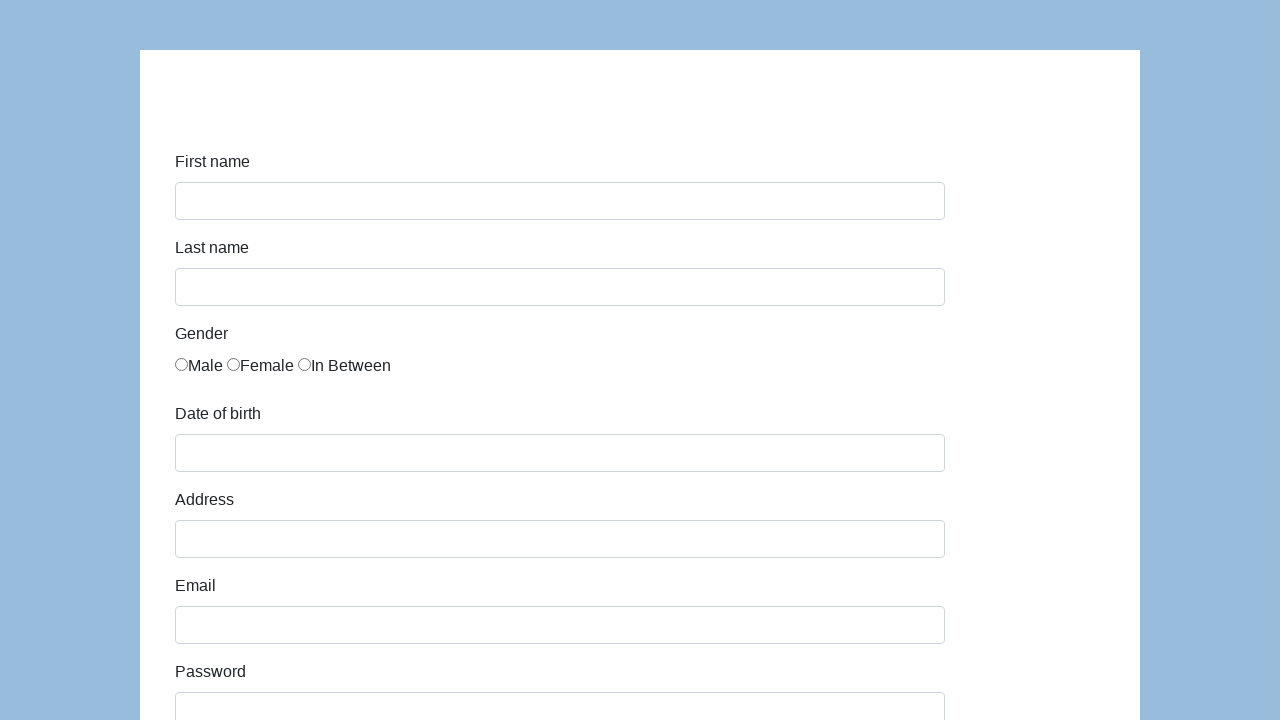

Scrolled expectation dropdown into view
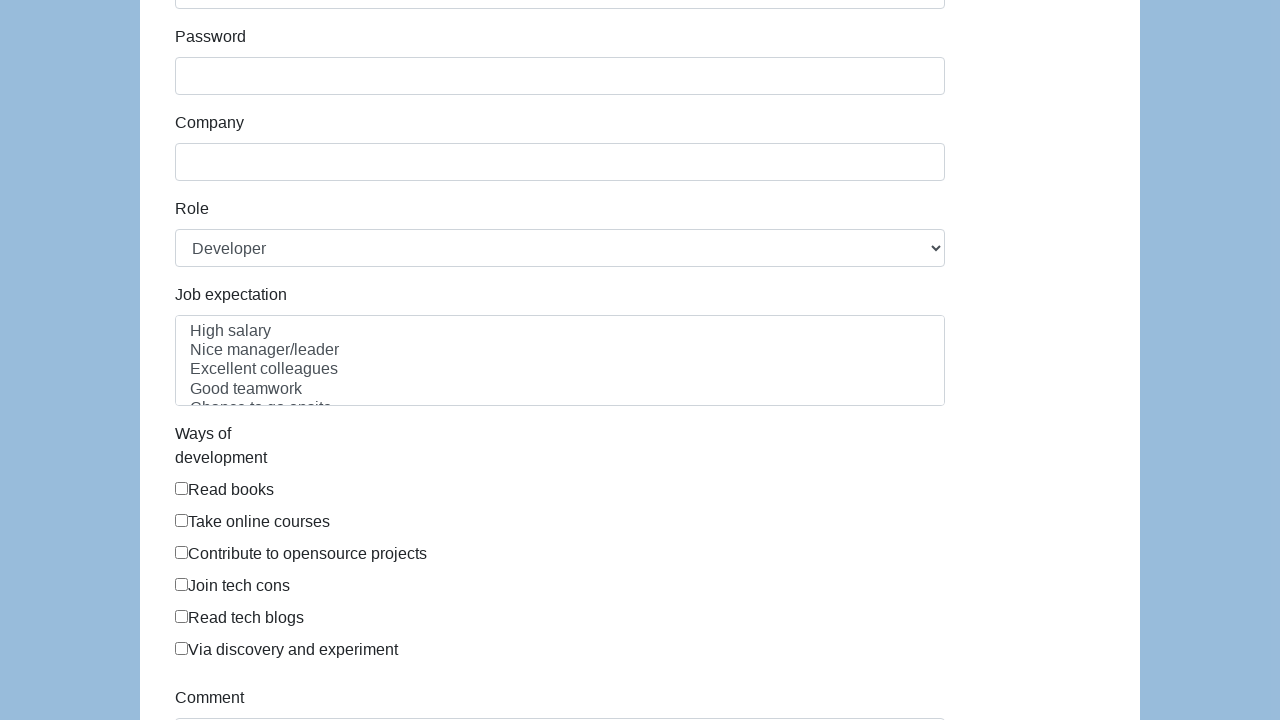

Selected multiple options in expectation dropdown: 'High salary' and 'Challenging' on #expectation
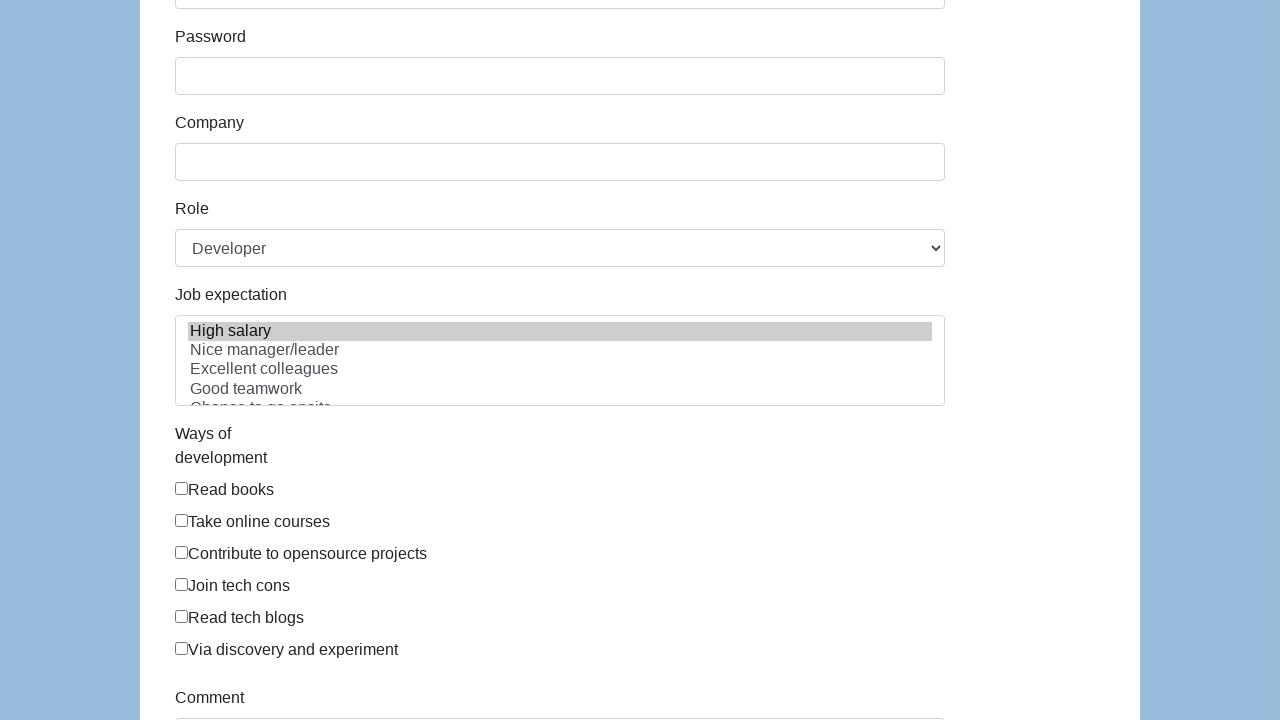

Retrieved all checked options from expectation dropdown
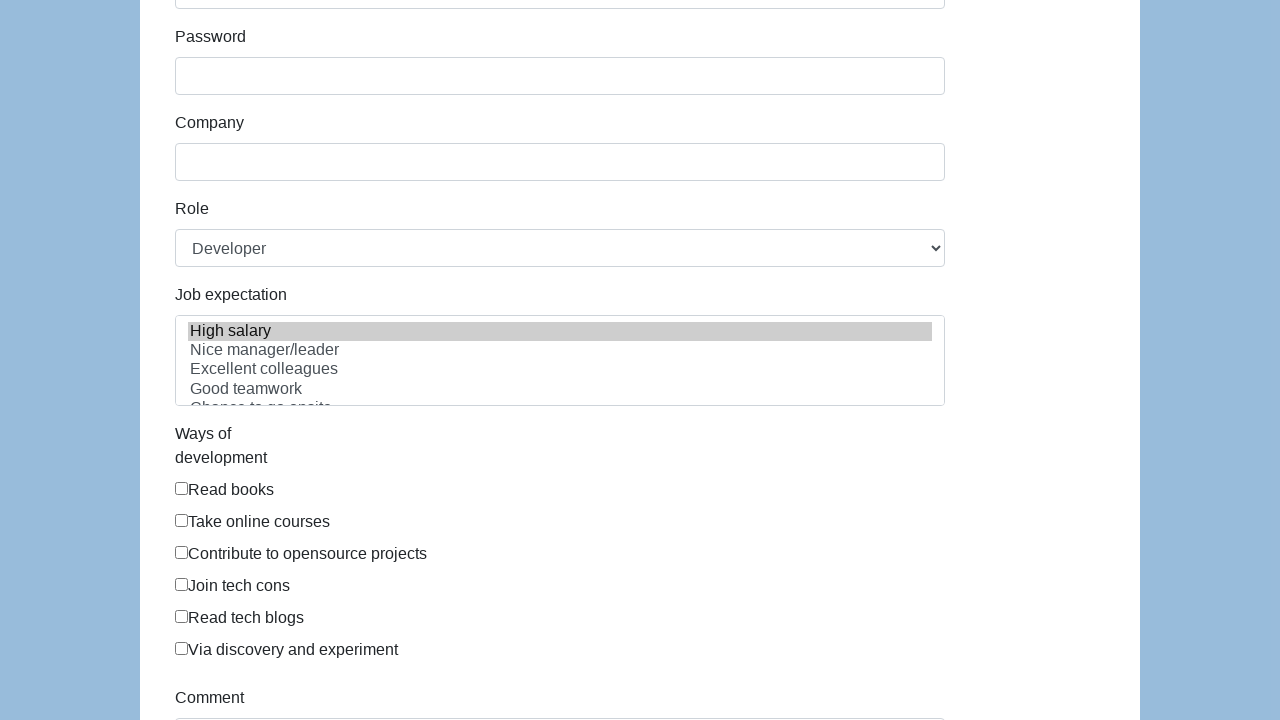

Verified that exactly 2 options are selected in expectation dropdown
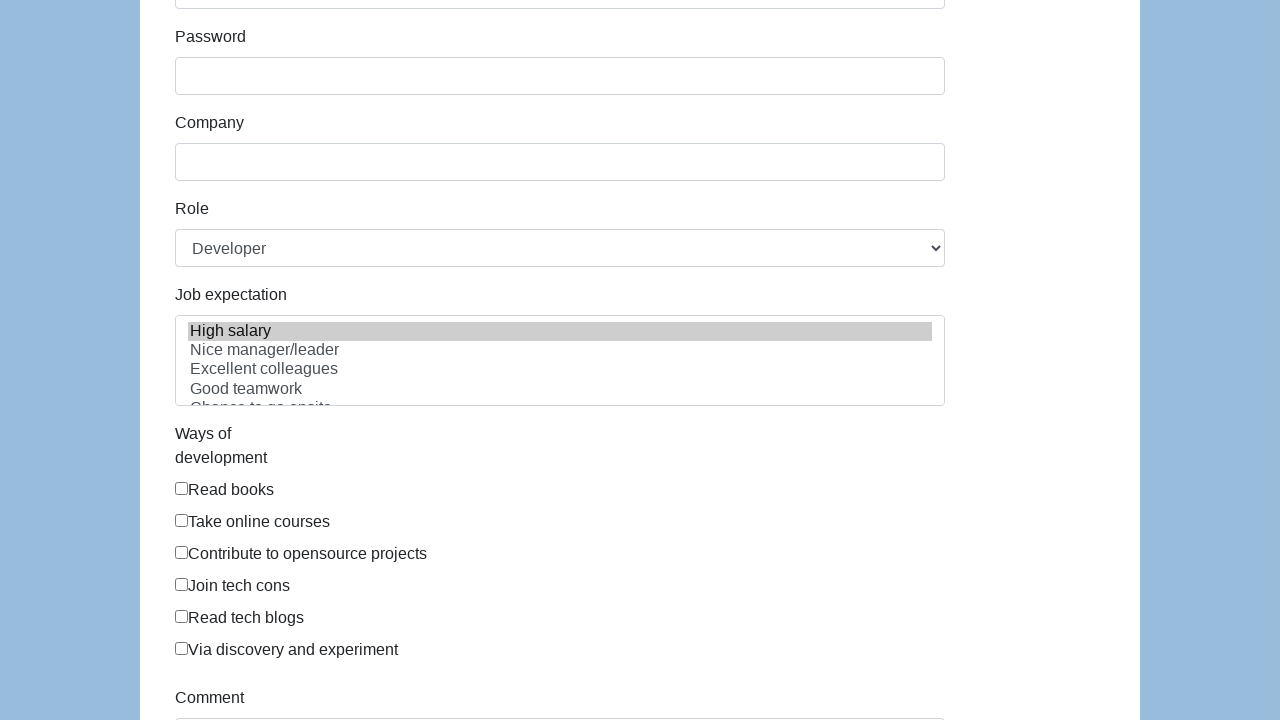

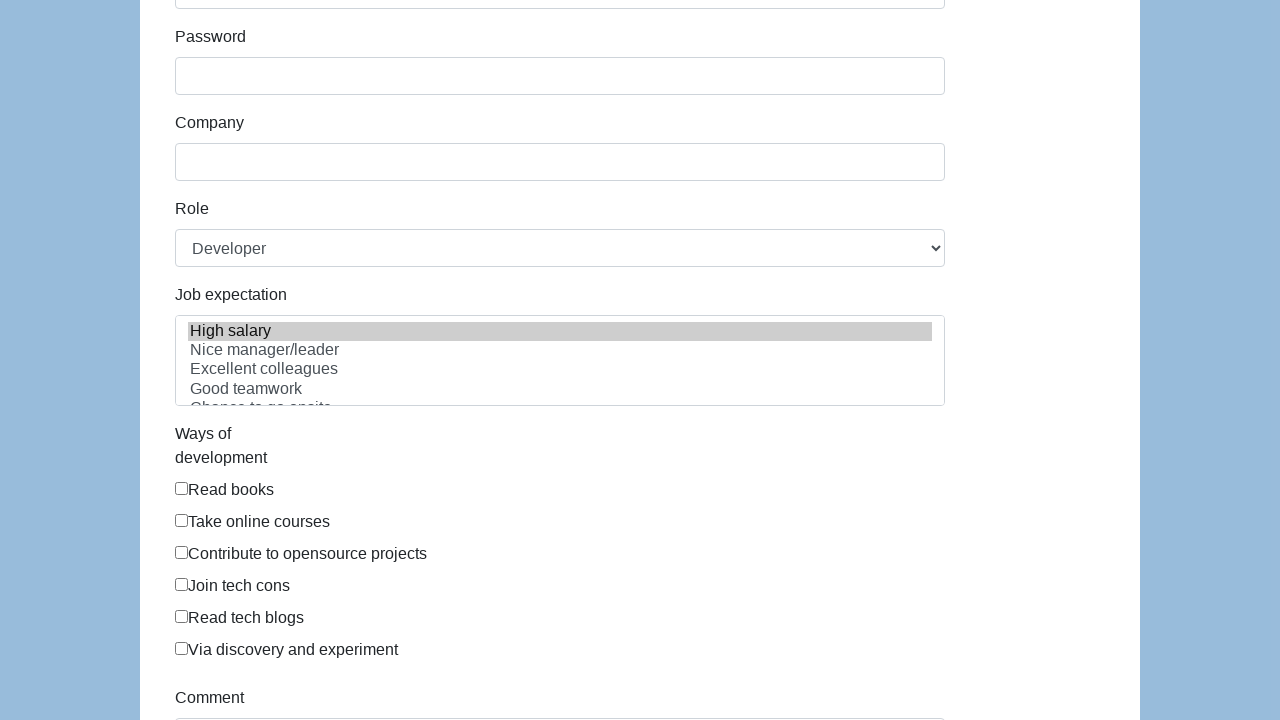